Navigates to Kakao Webtoon's original webtoon listing page for a specific day and verifies that webtoon items are displayed on the page.

Starting URL: https://webtoon.kakao.com/original-webtoon?tab=mon

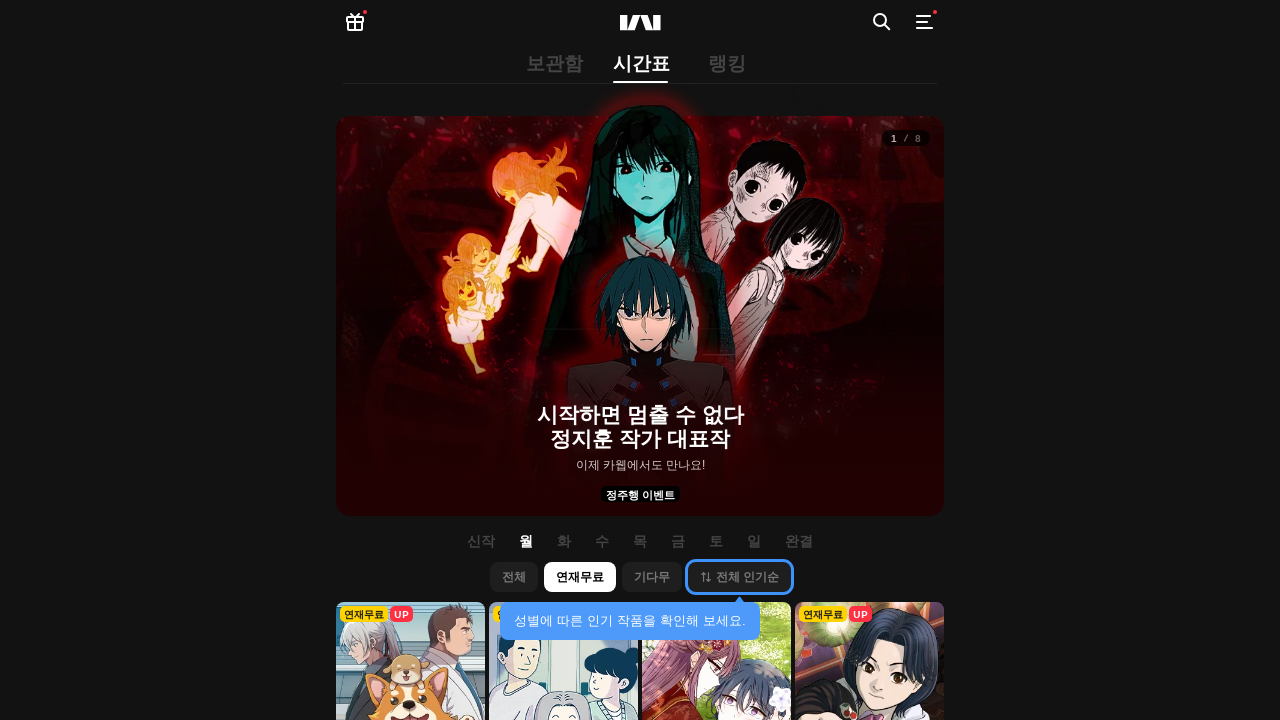

Navigated to Kakao Webtoon's original webtoon listing page for Monday
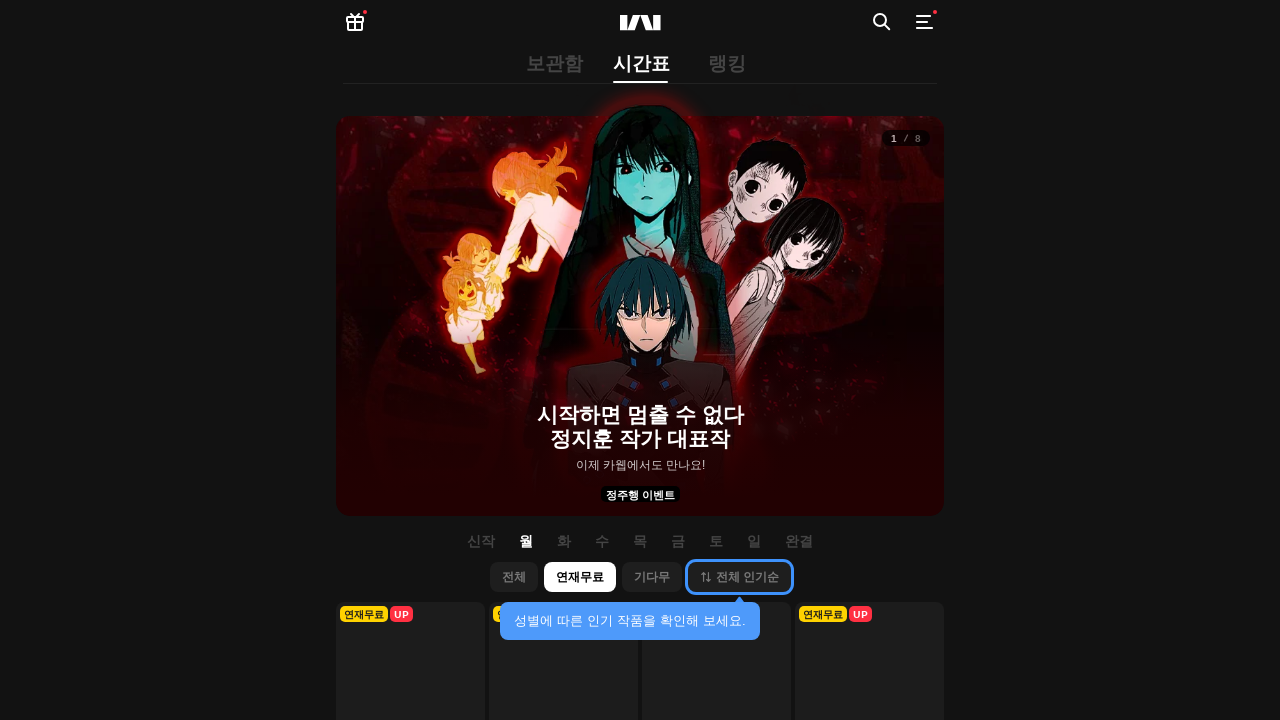

Webtoon items with cursor-pointer class loaded
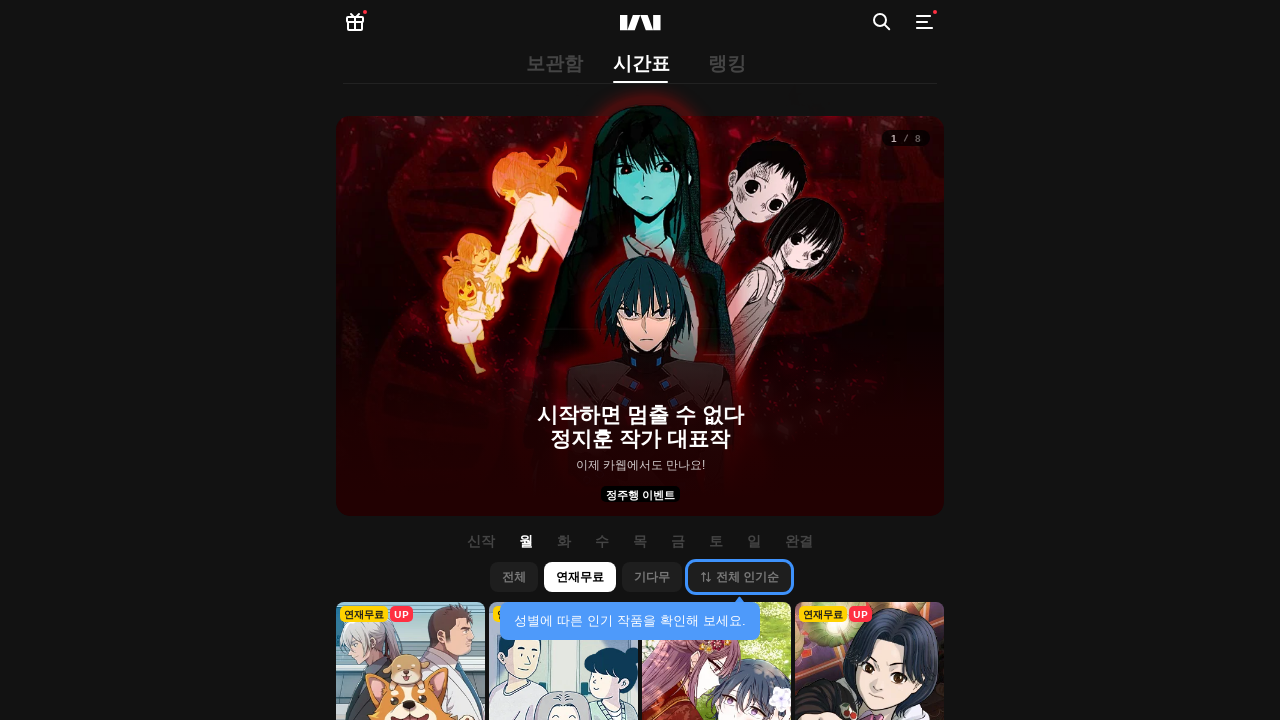

Verified that webtoon link elements are displayed on the page
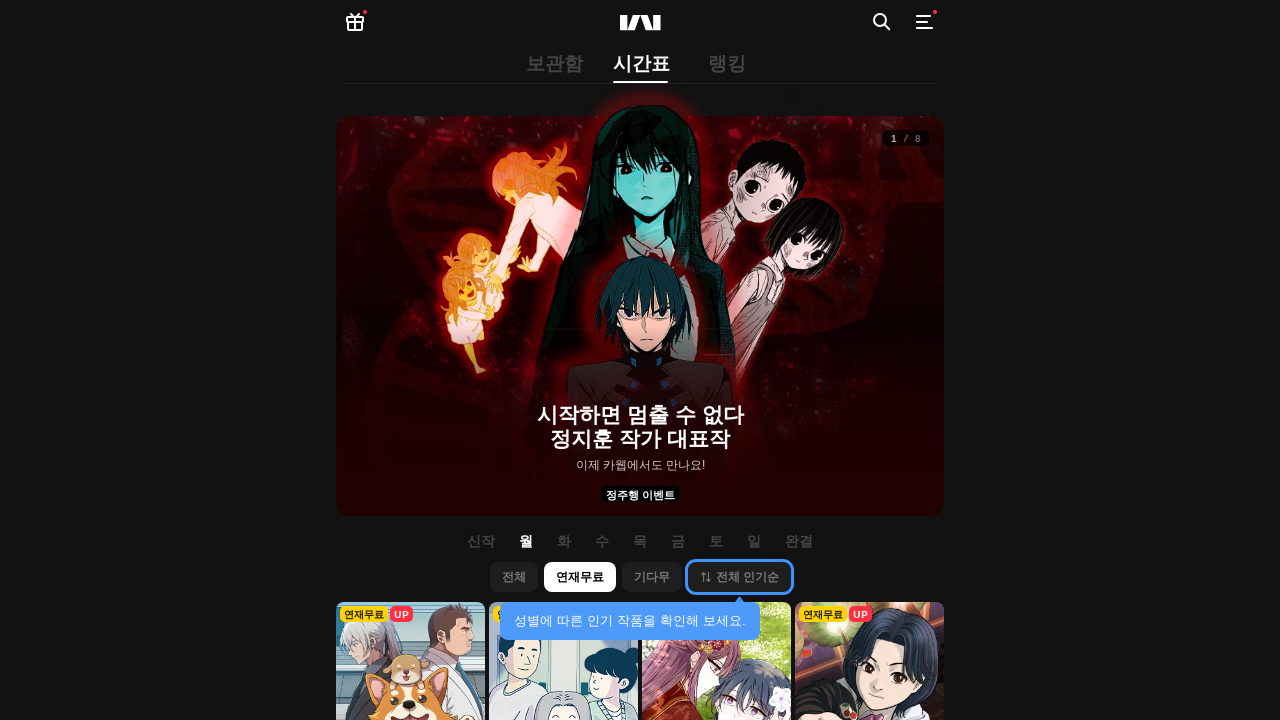

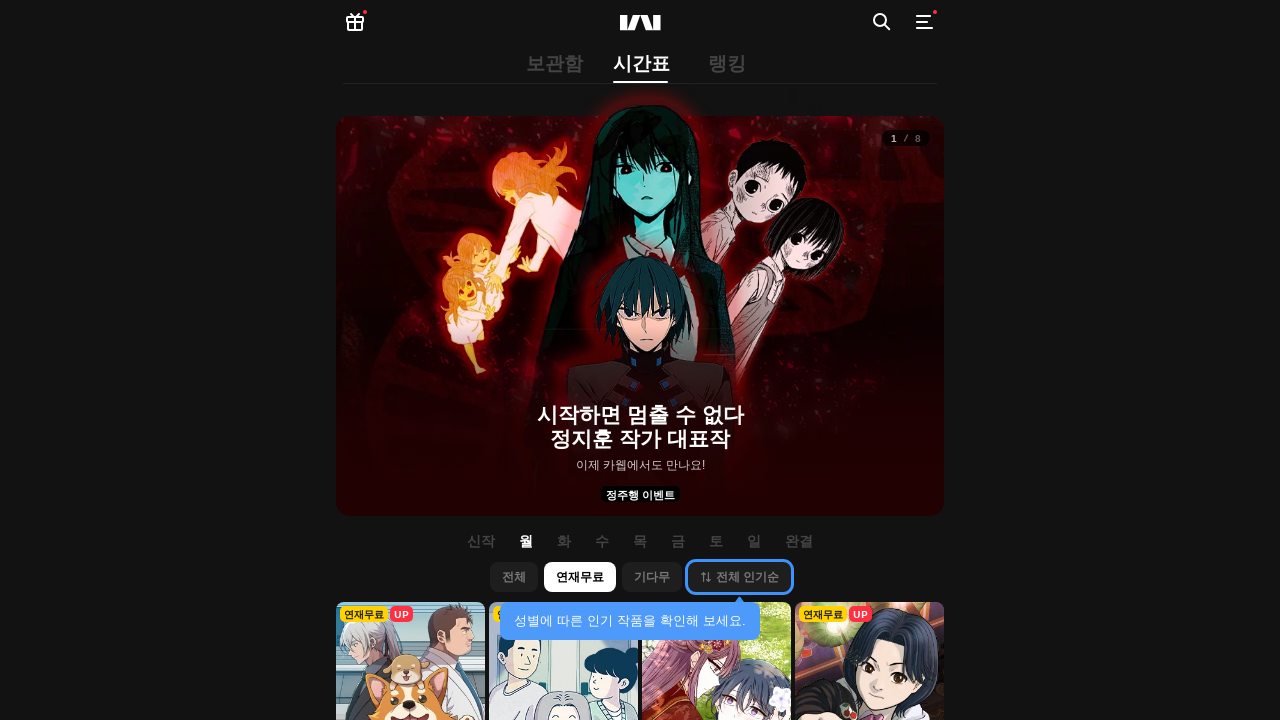